Tests dropdown selection functionality by selecting options using different methods (by index, visible text, and value) and then iterates through all available options

Starting URL: https://www.syntaxprojects.com/basic-select-dropdown-demo.php

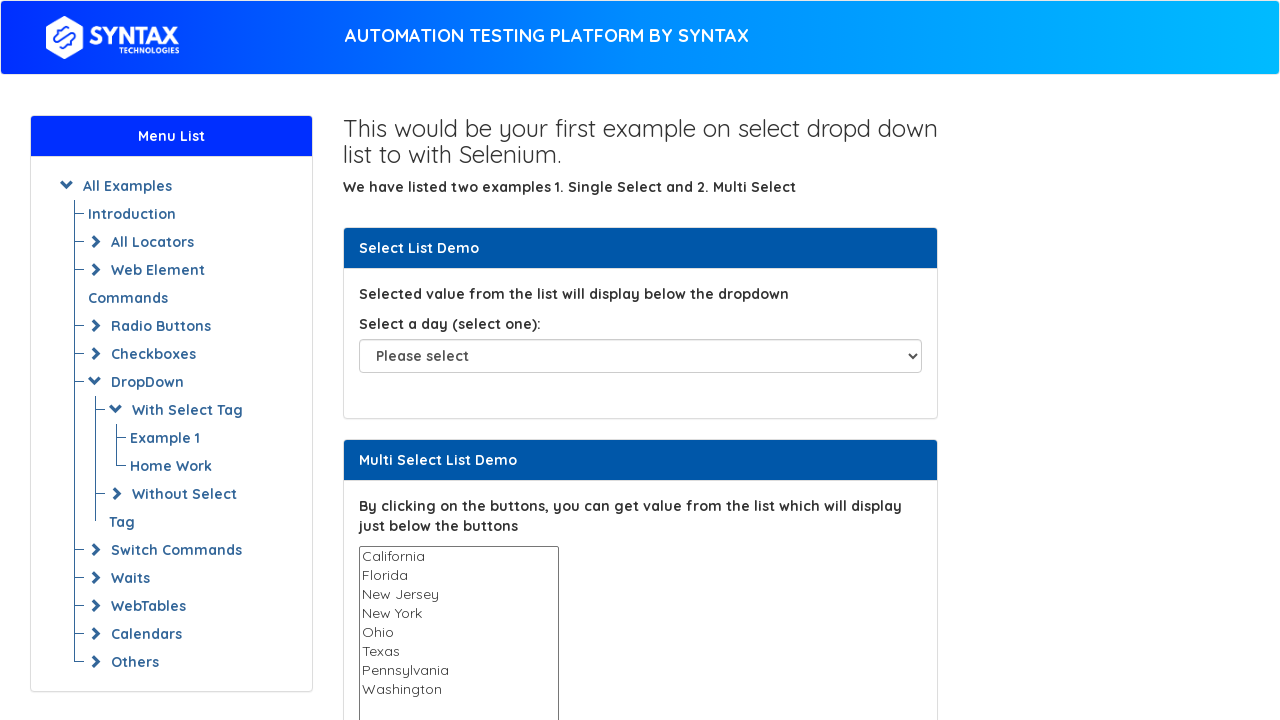

Selected dropdown option by index 3 (Tuesday) on #select-demo
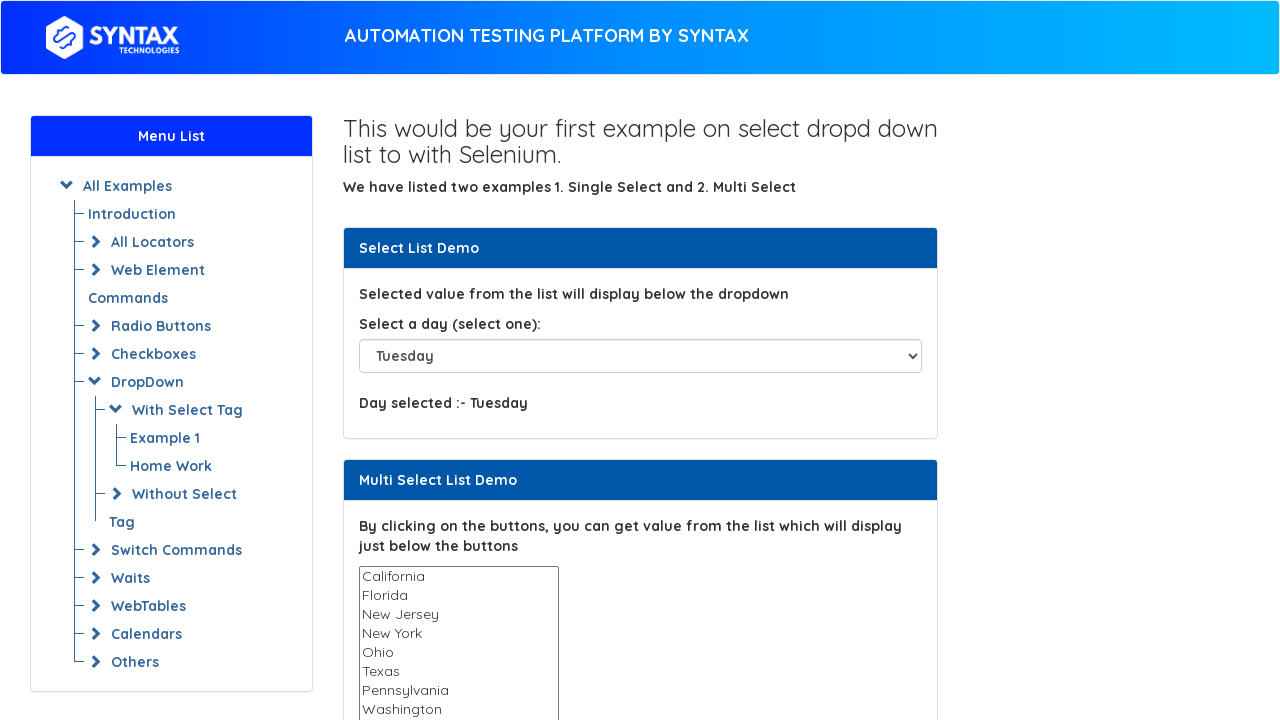

Selected dropdown option by visible text (Thursday) on #select-demo
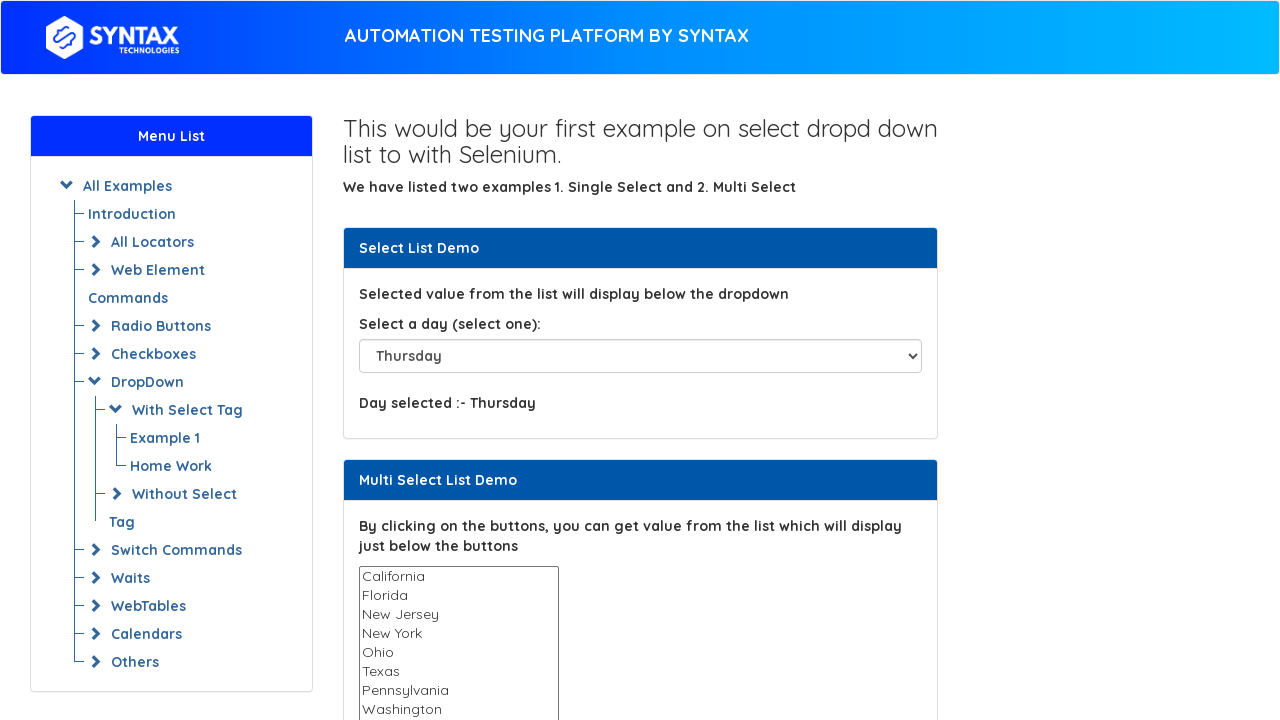

Selected dropdown option by value attribute (Sunday) on #select-demo
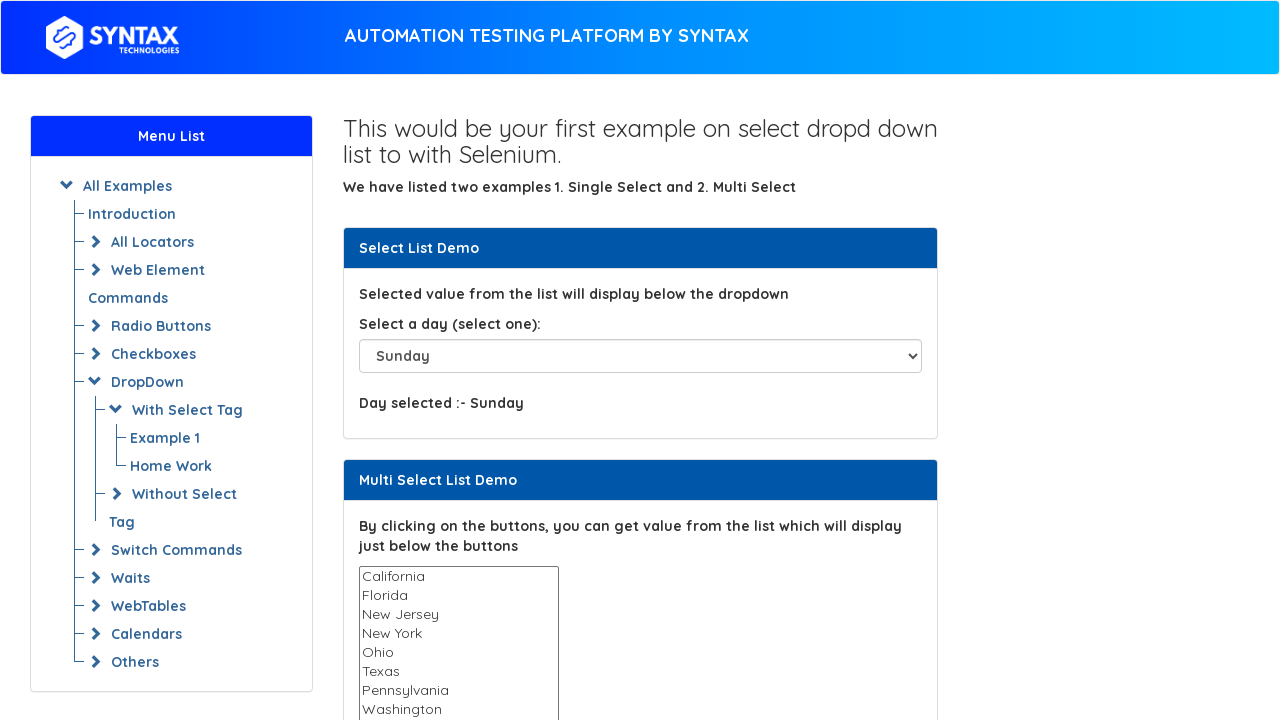

Retrieved all dropdown options
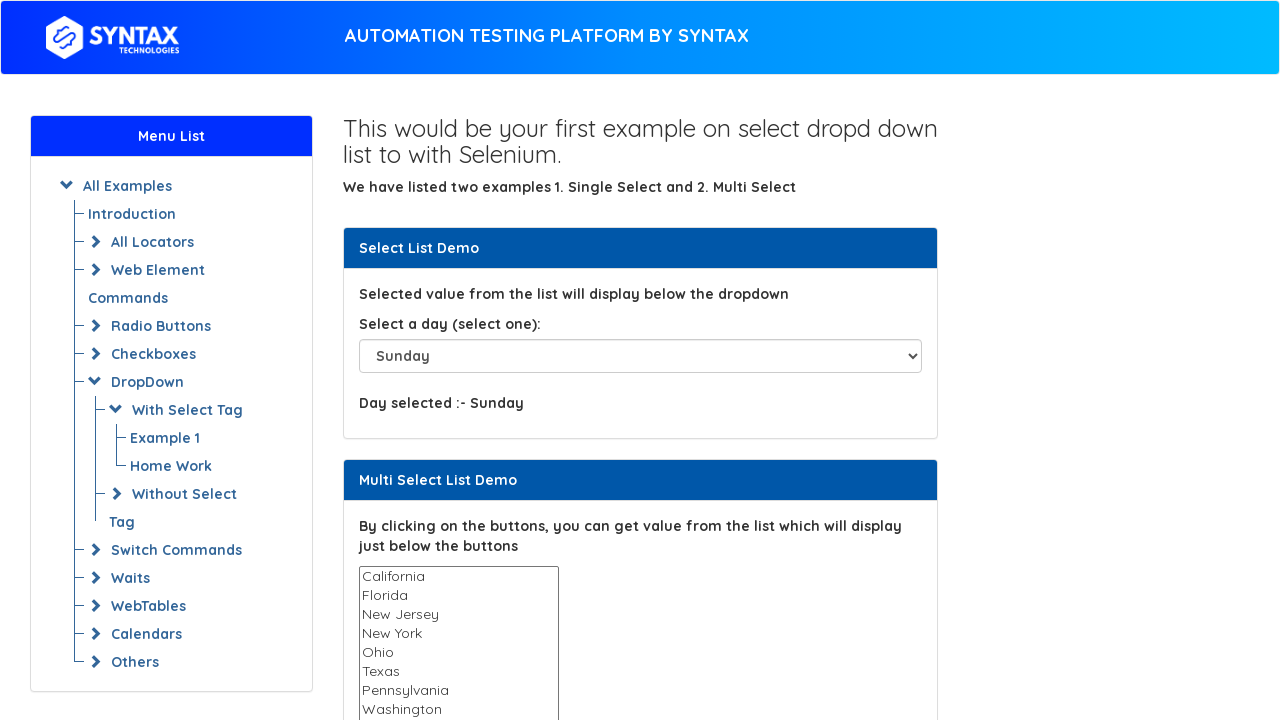

Selected dropdown option by index 0 on #select-demo
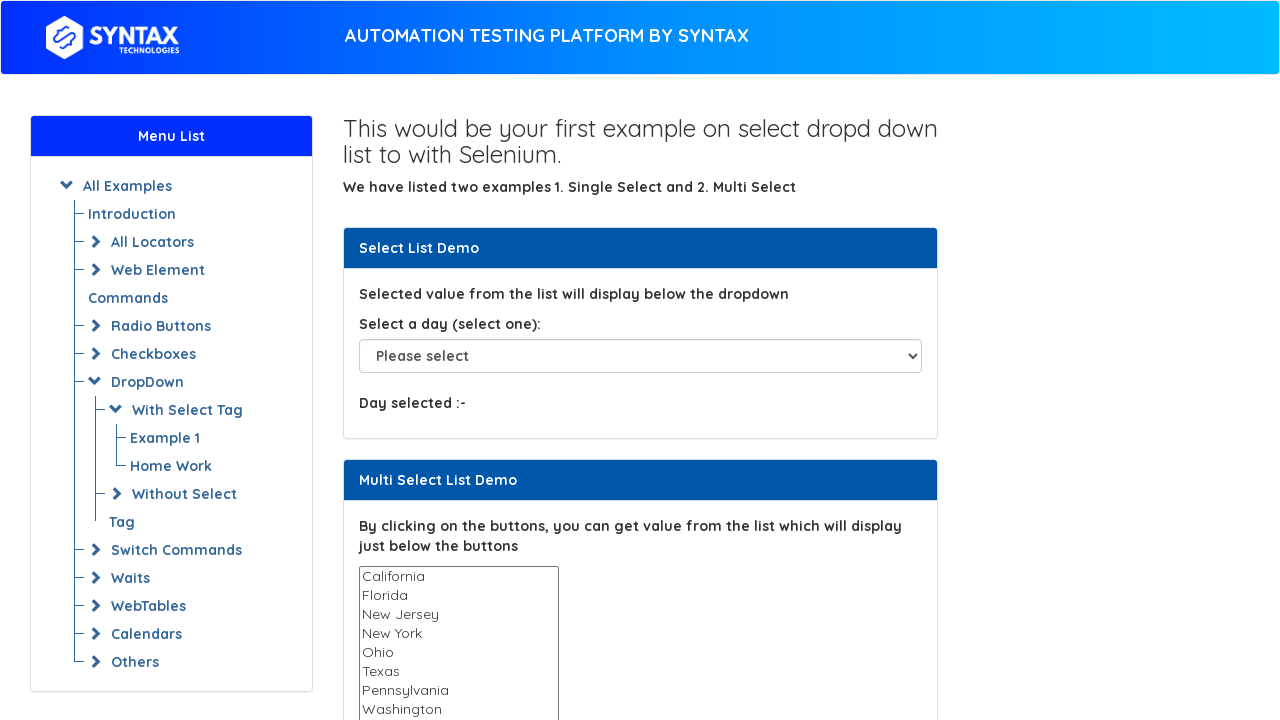

Selected dropdown option by index 1 on #select-demo
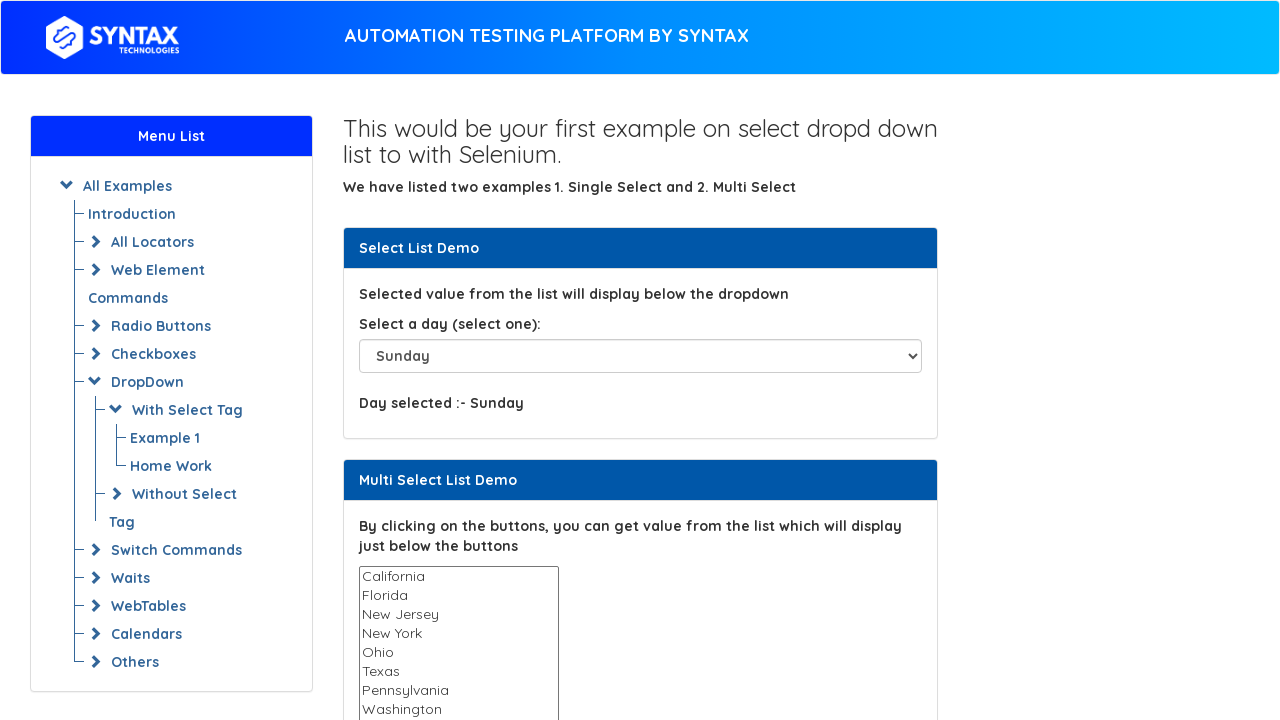

Selected dropdown option by index 2 on #select-demo
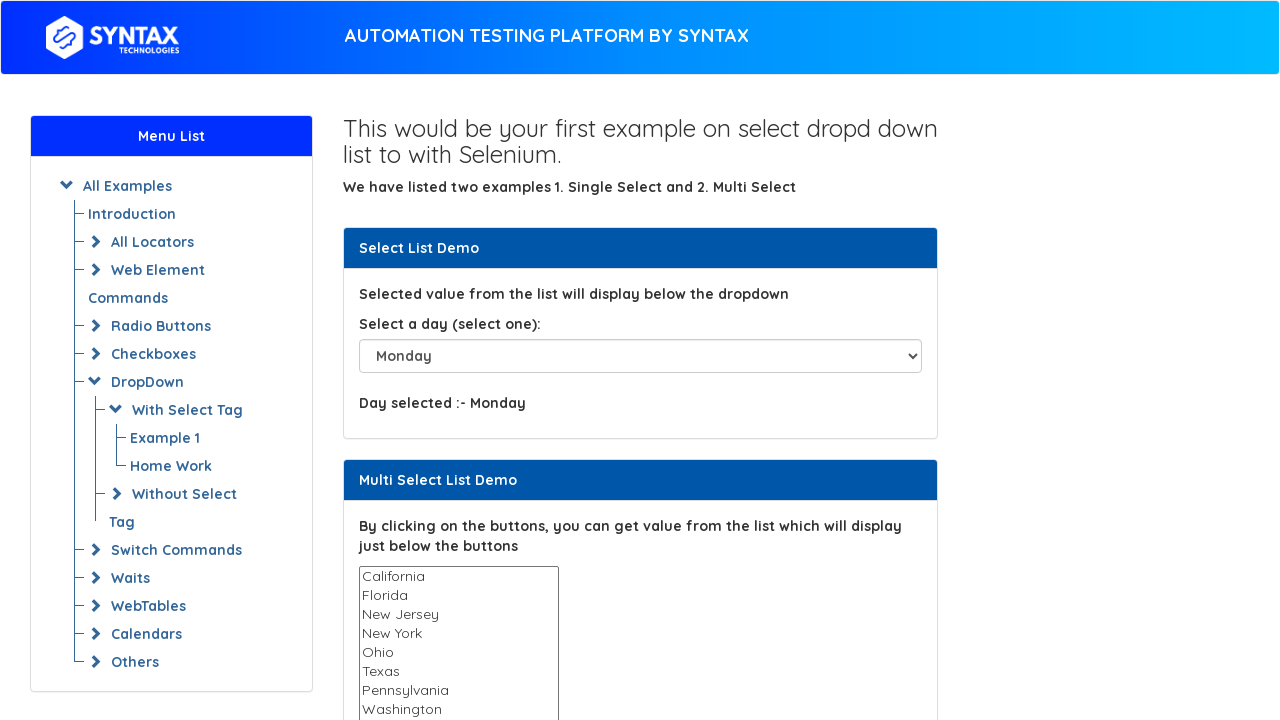

Selected dropdown option by index 3 on #select-demo
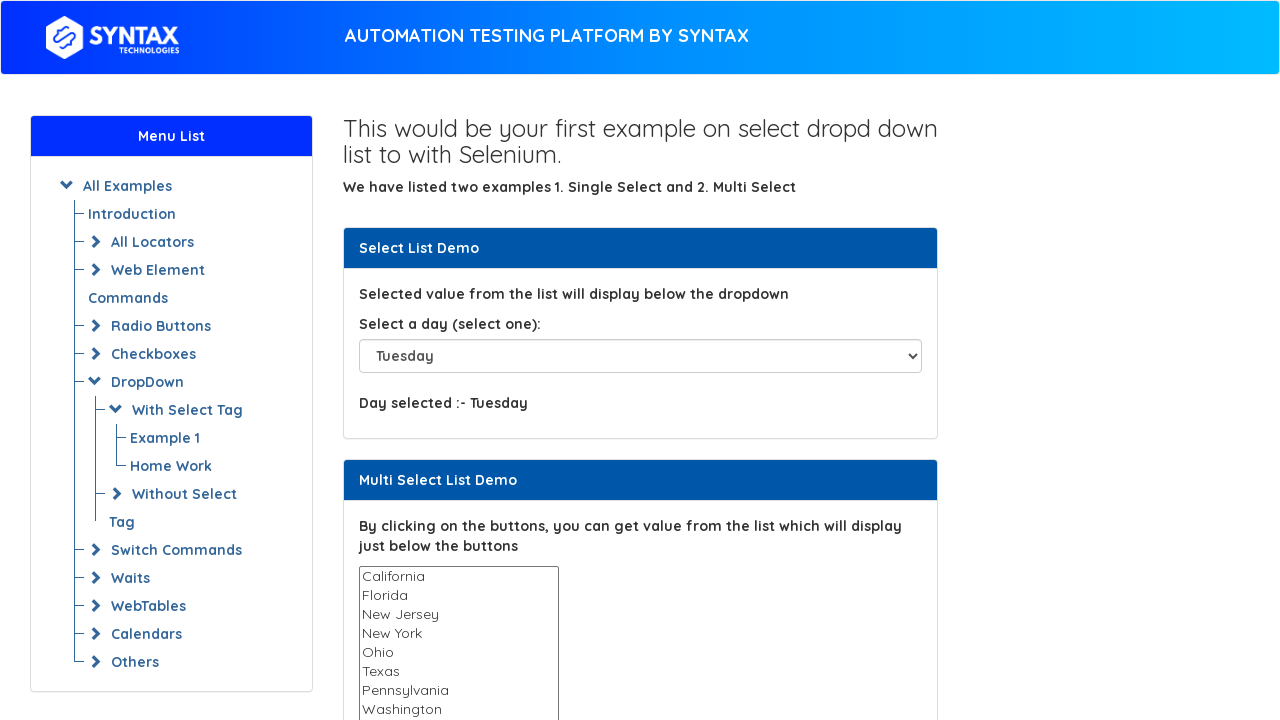

Selected dropdown option by index 4 on #select-demo
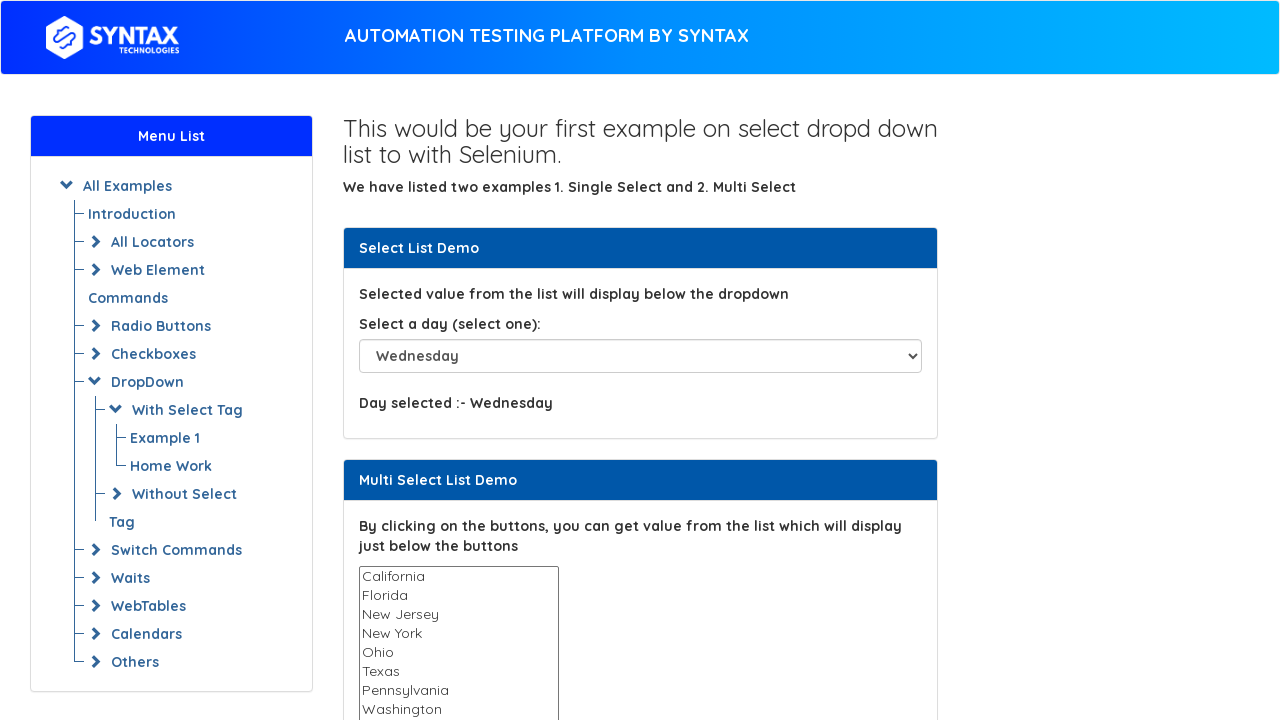

Selected dropdown option by index 5 on #select-demo
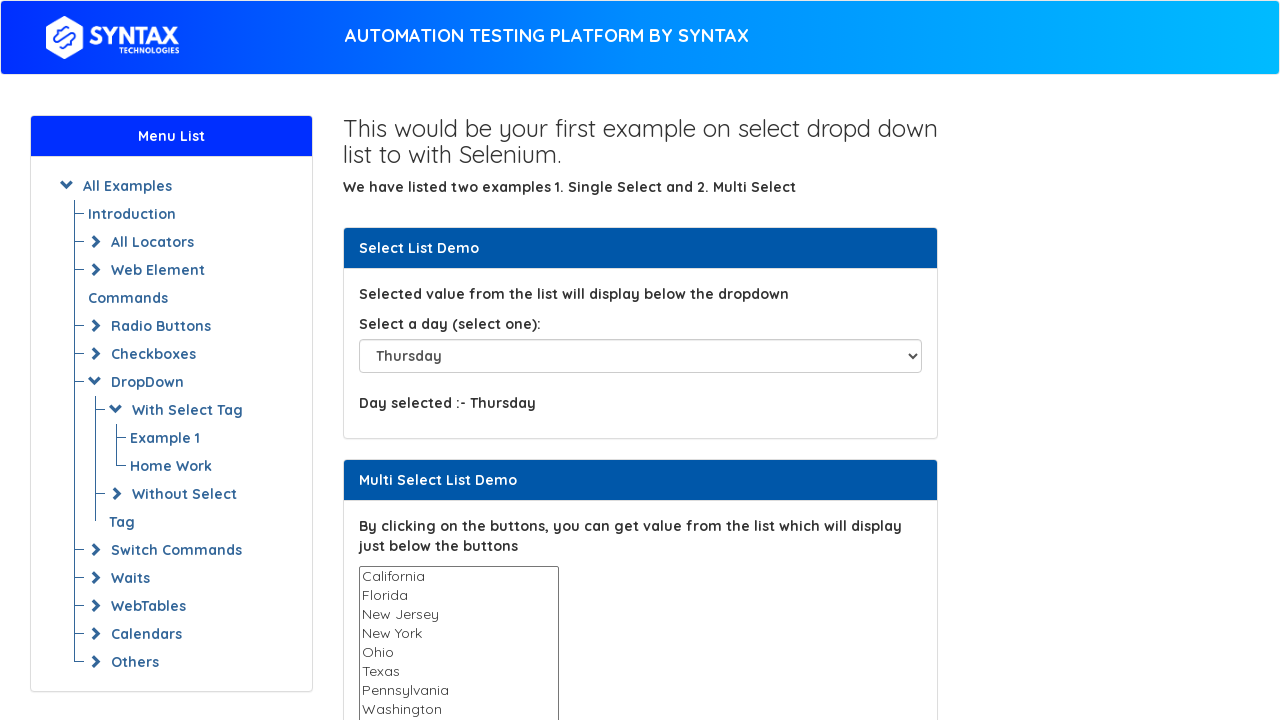

Selected dropdown option by index 6 on #select-demo
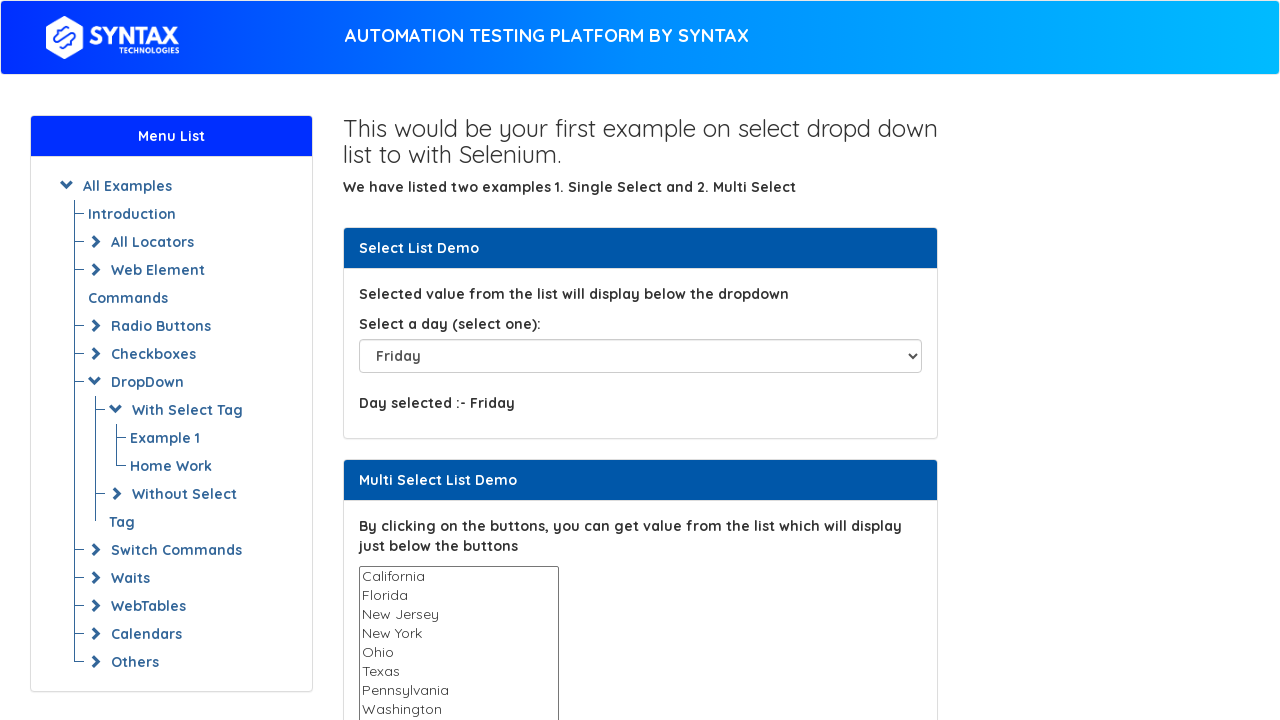

Selected dropdown option by index 7 on #select-demo
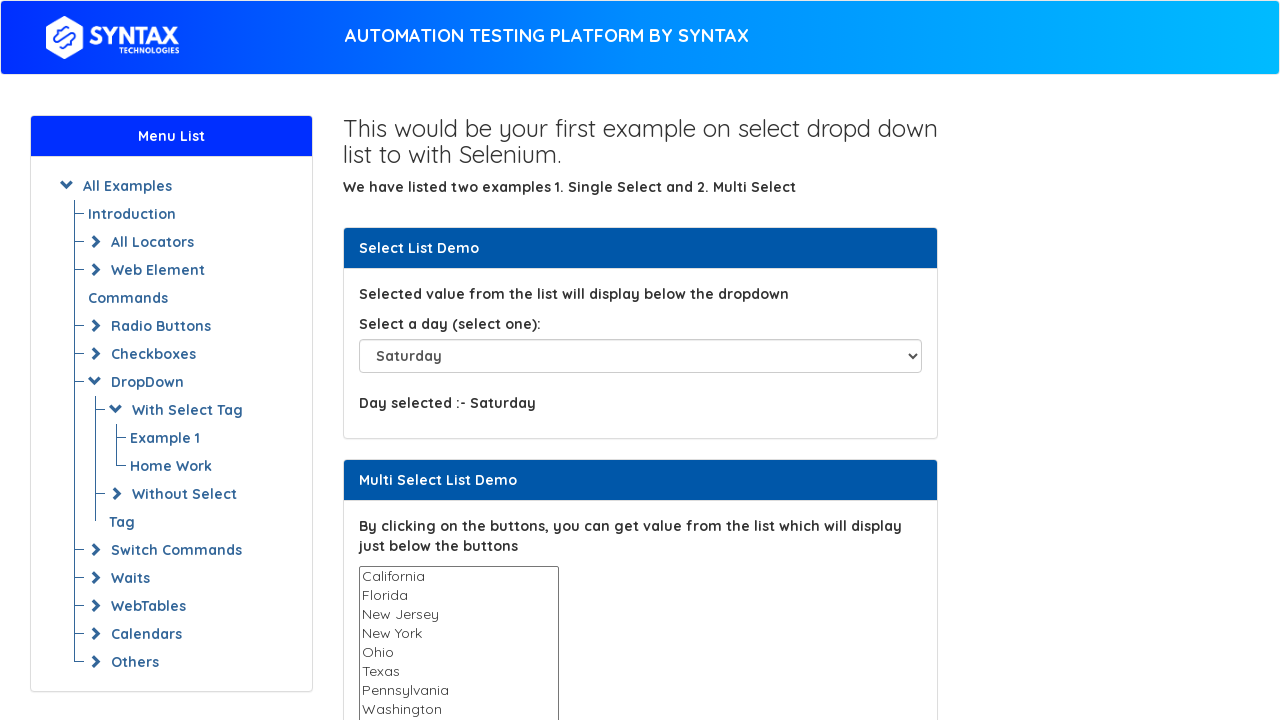

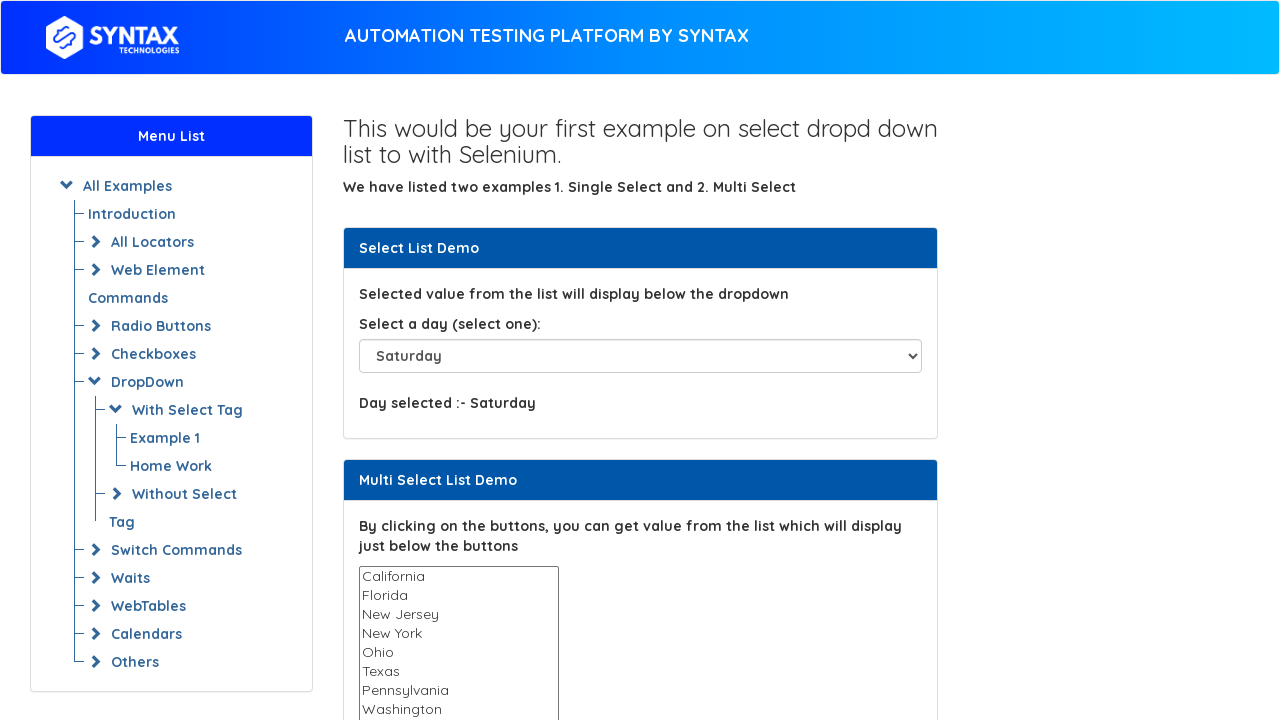